Tests JavaScript alert handling by clicking buttons that trigger JS Alert, JS Confirm, and JS Prompt dialogs, accepting them and verifying the result text updates correctly.

Starting URL: https://the-internet.herokuapp.com/javascript_alerts

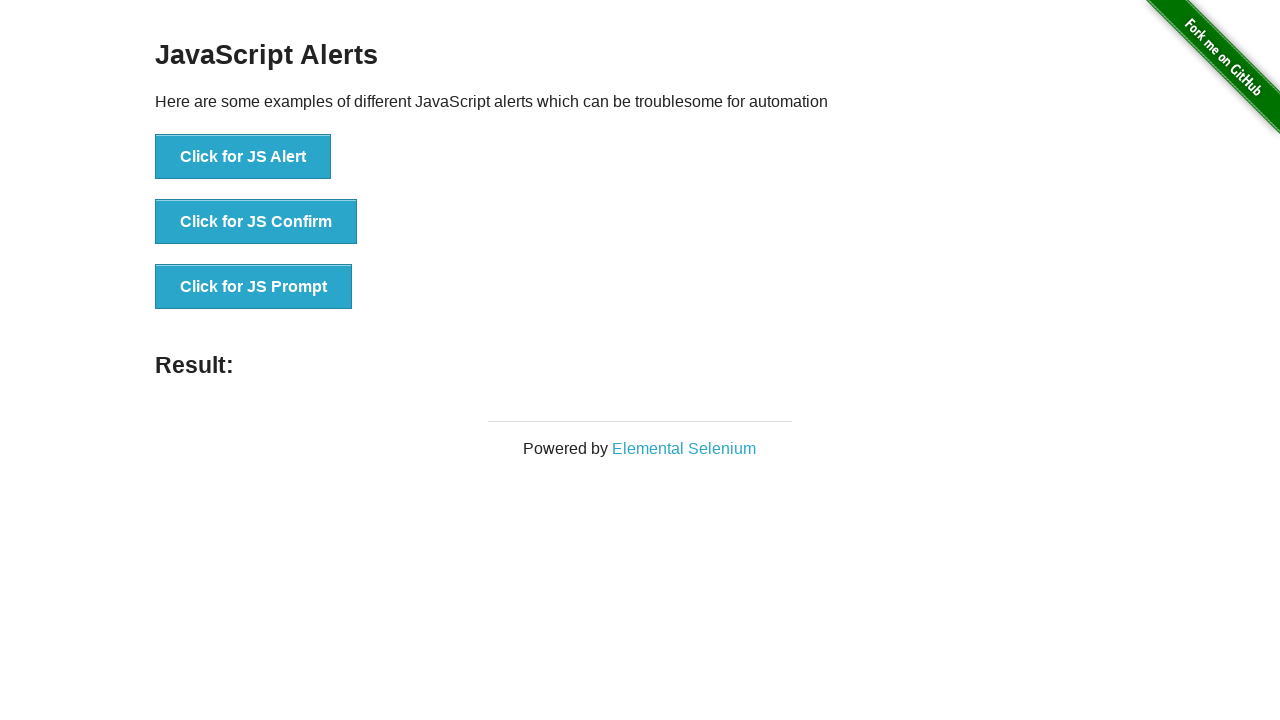

Set up dialog handler to accept all dialogs and enter custom prompt message
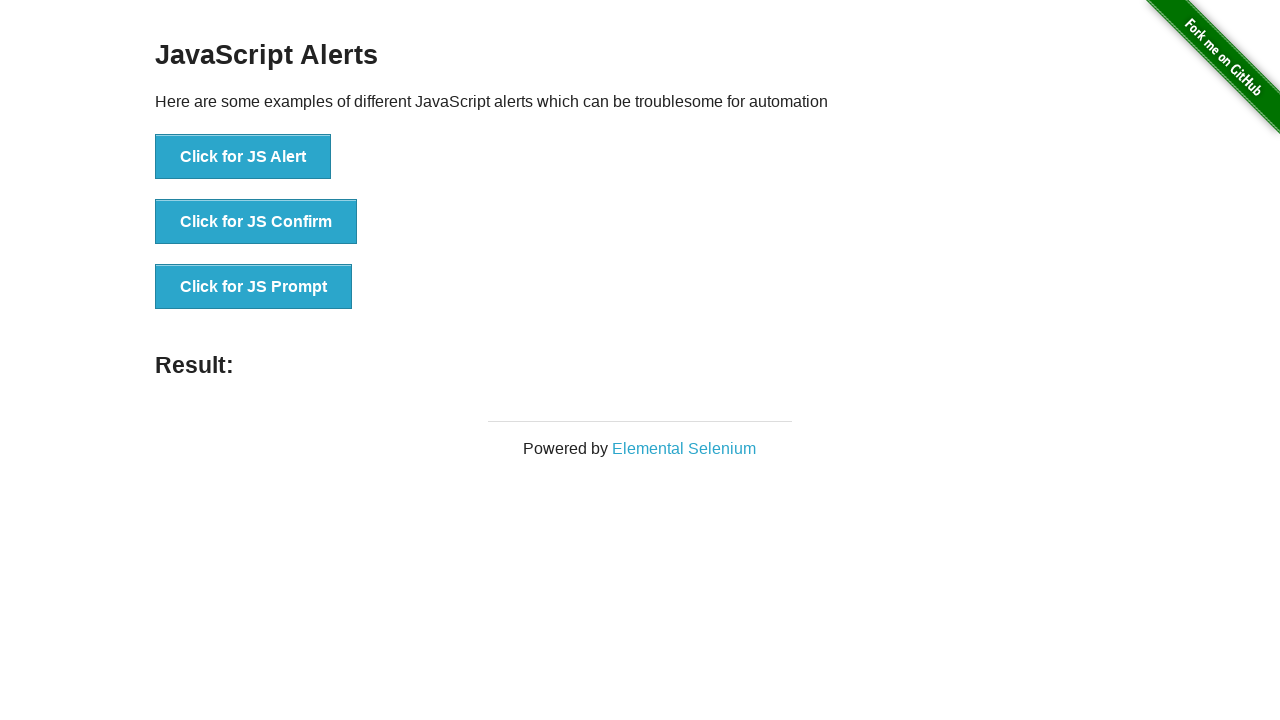

Clicked JS Alert button at (243, 157) on xpath=//button[text()='Click for JS Alert']
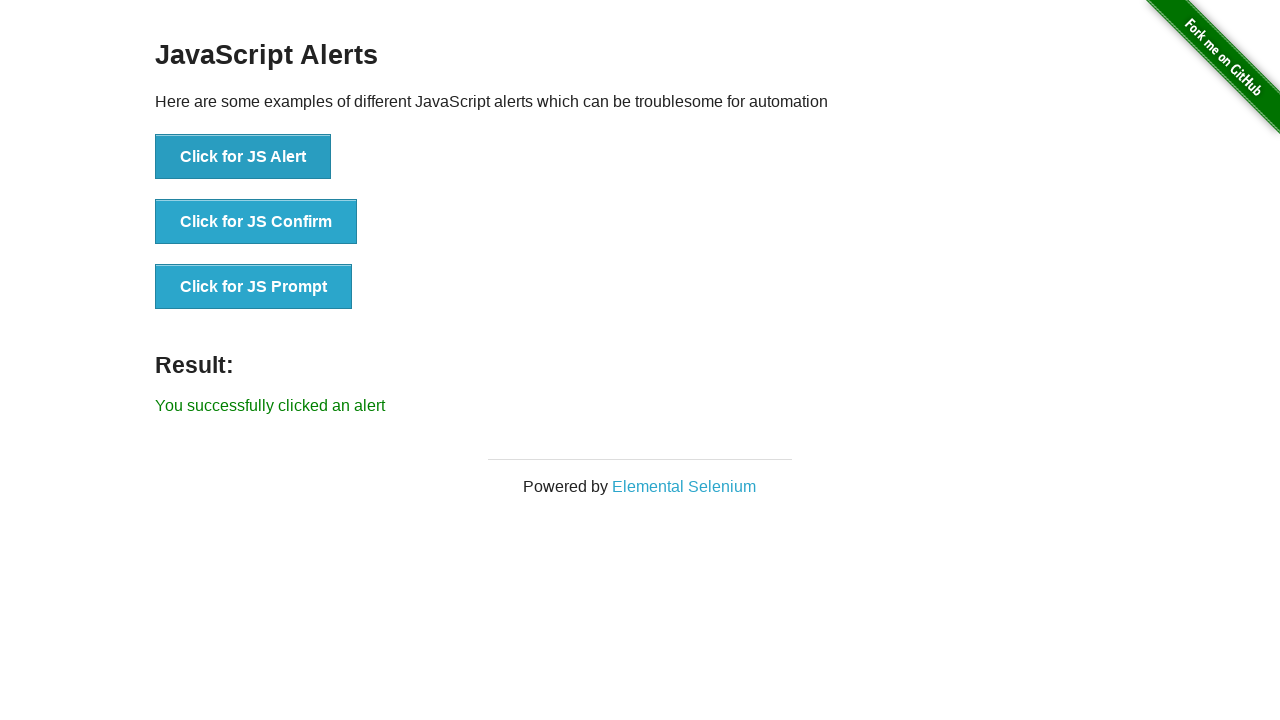

Waited for result text to appear
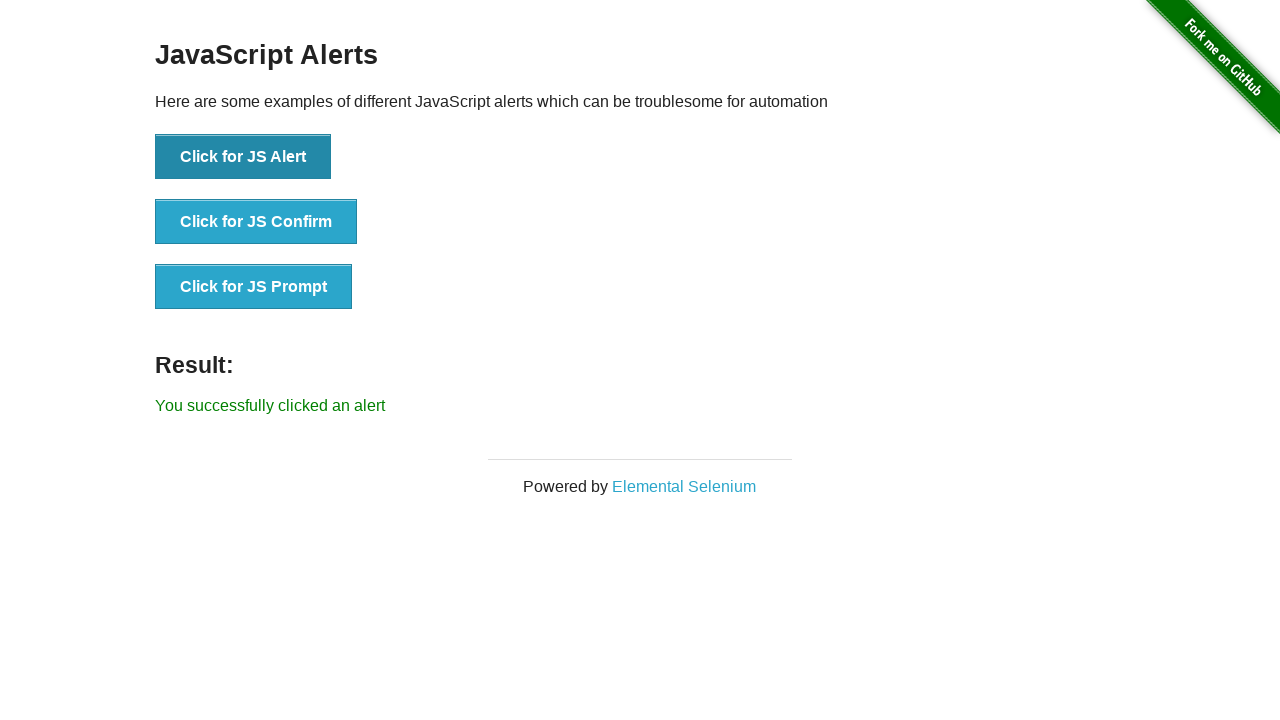

Verified JS Alert result text: You successfully clicked an alert
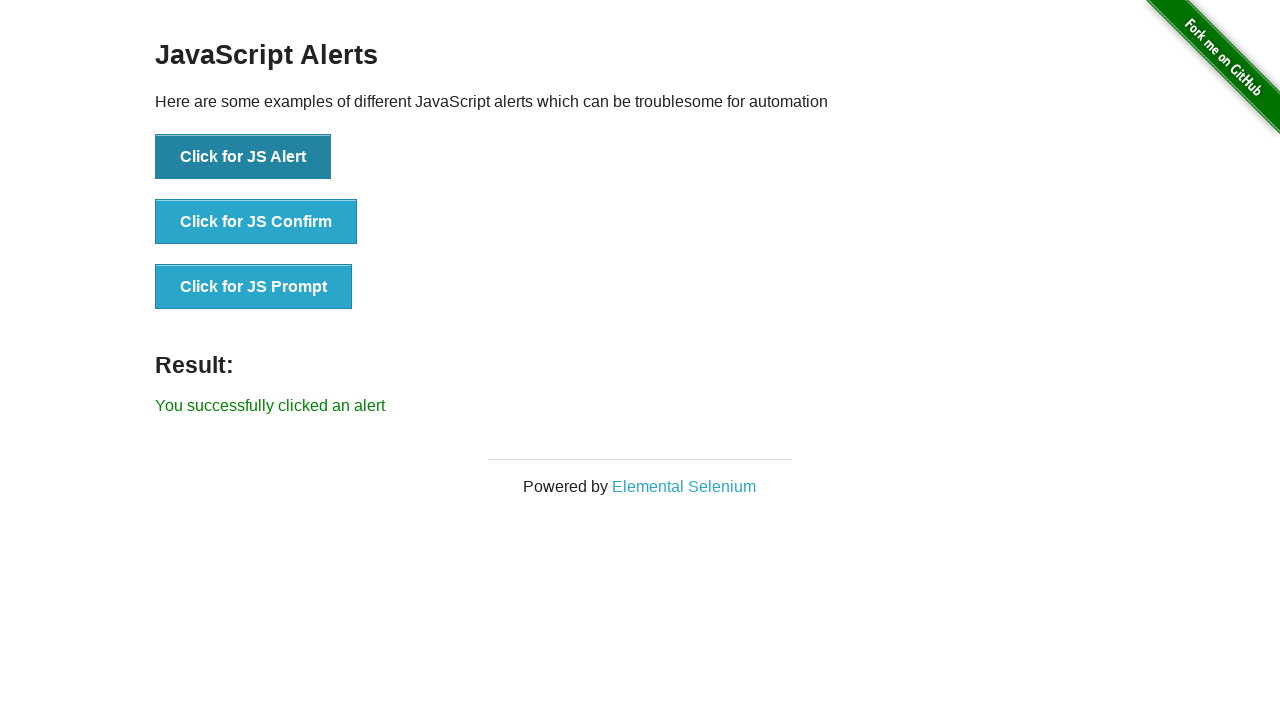

Clicked JS Confirm button at (256, 222) on xpath=//button[text()='Click for JS Confirm']
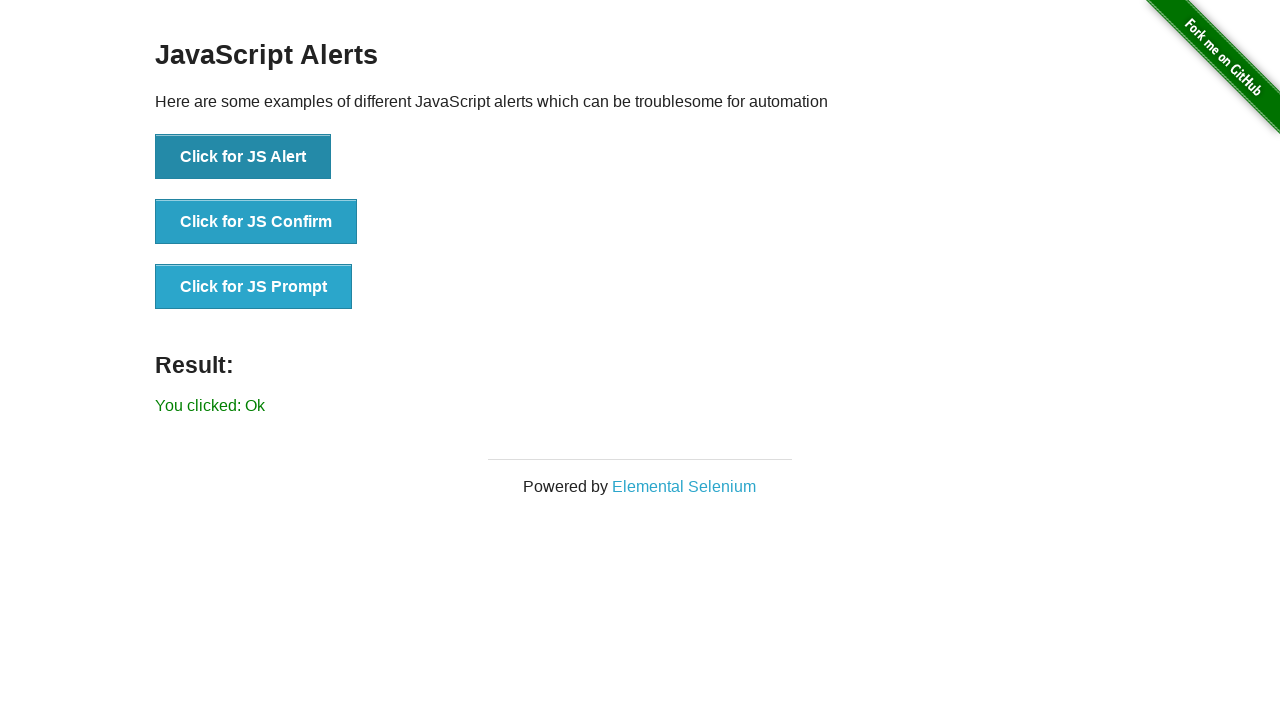

Verified JS Confirm result text: You clicked: Ok
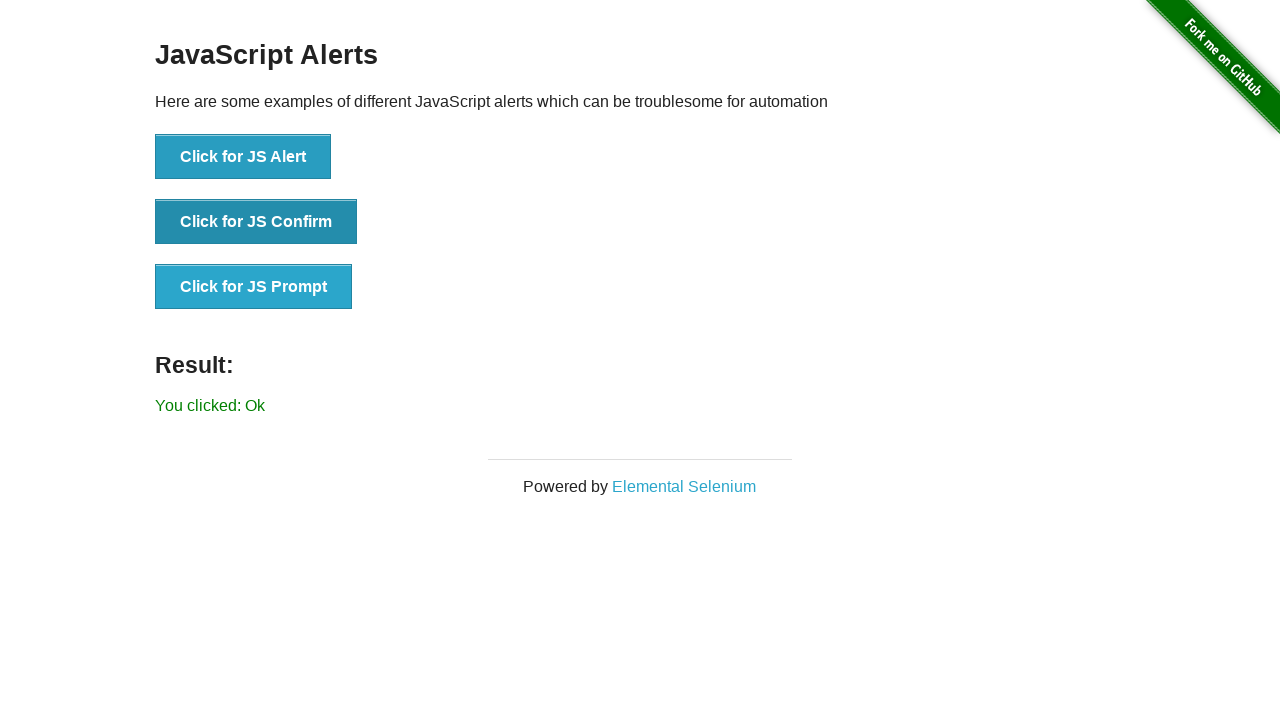

Clicked JS Prompt button at (254, 287) on xpath=//button[text()='Click for JS Prompt']
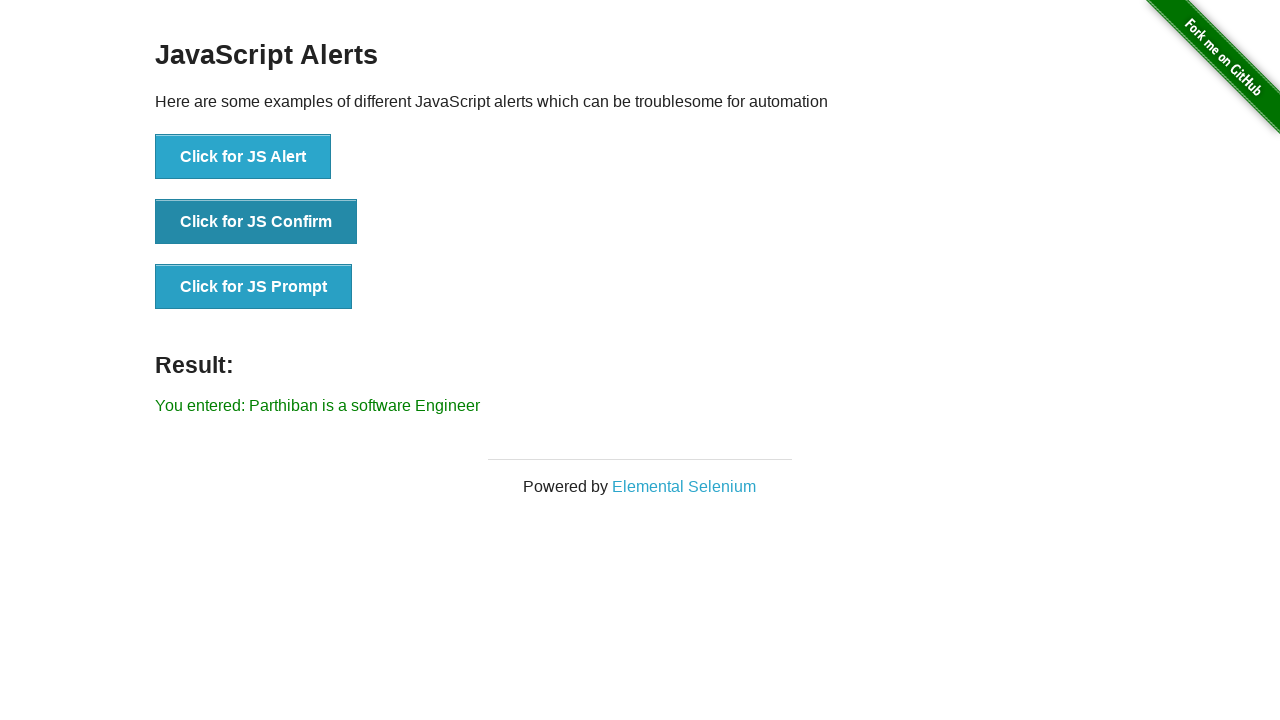

Verified JS Prompt result text: You entered: Parthiban is a software Engineer
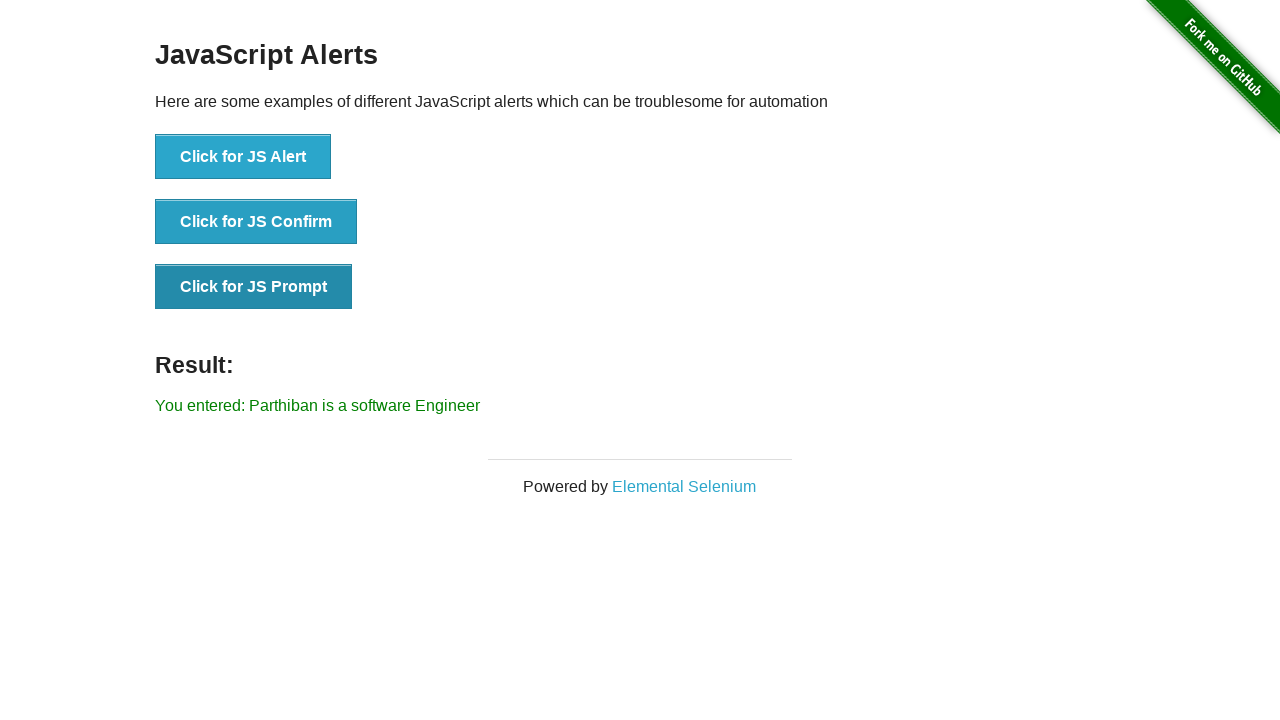

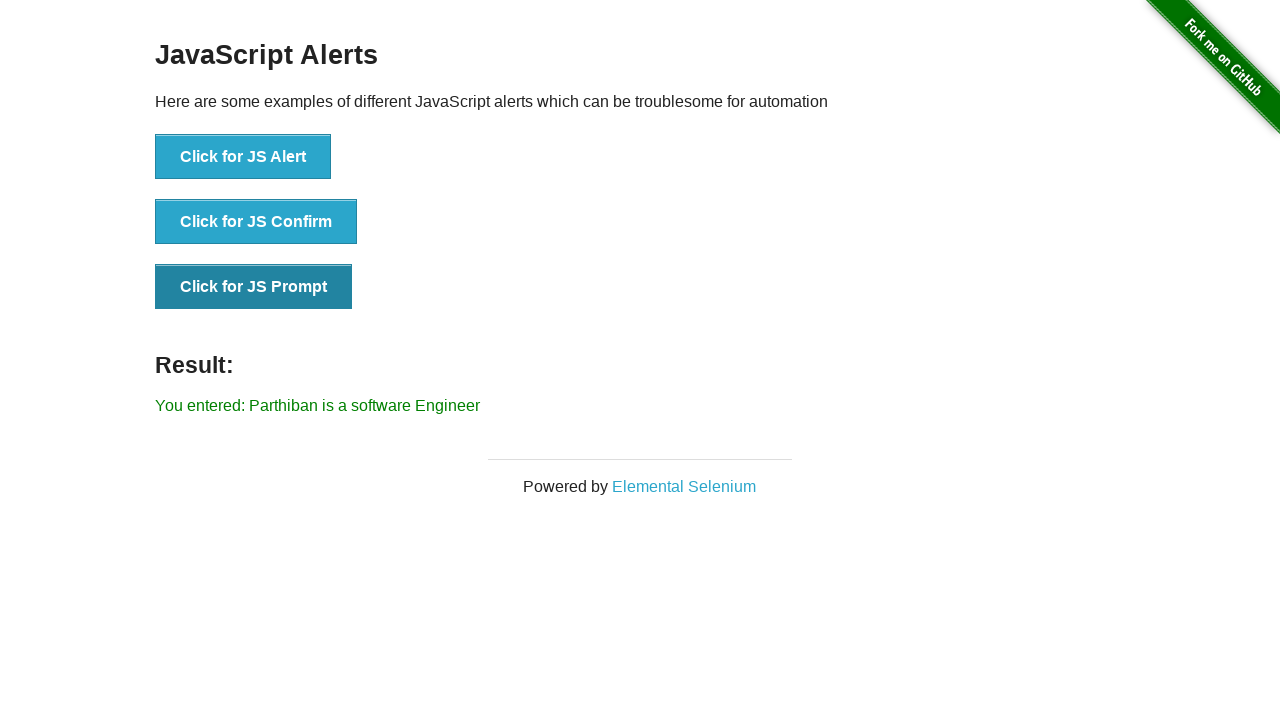